Tests keyboard navigation accessibility by pressing TAB key repeatedly and verifying that focus moves through expected elements in the correct order (skip link, logo, sign in, directory, home link).

Starting URL: https://home.cern/

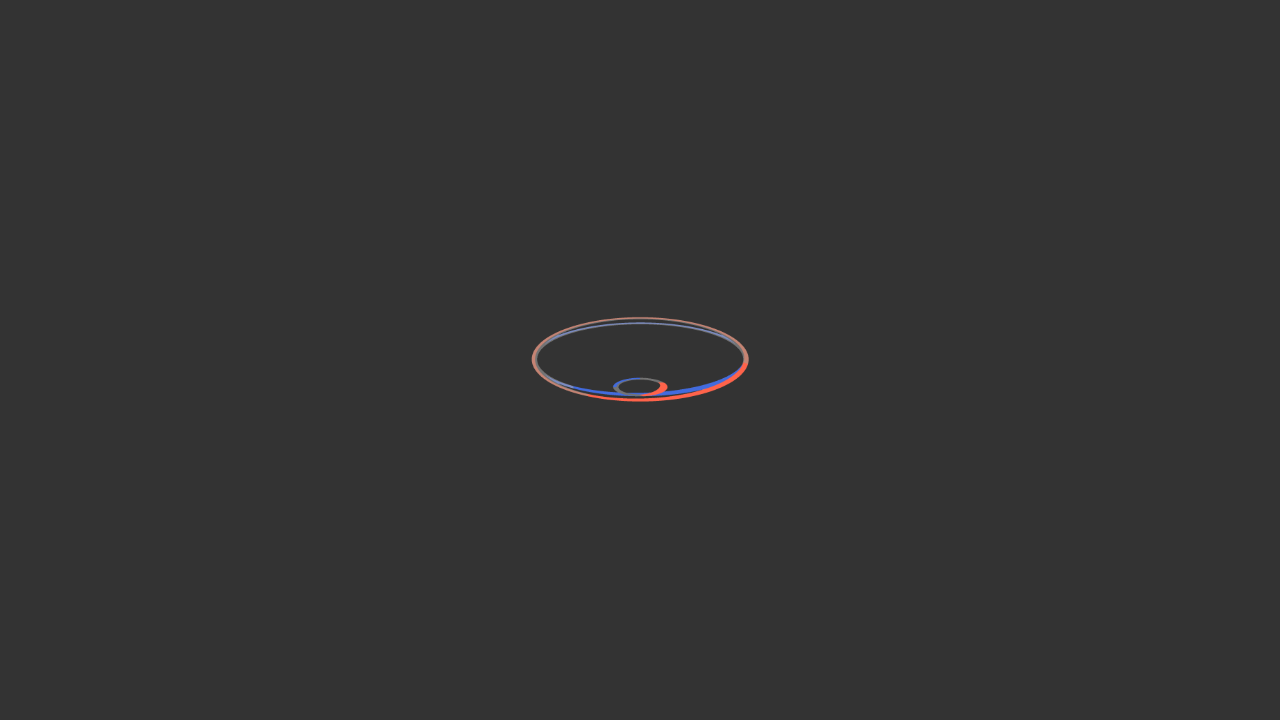

Pressed TAB key to move focus to next element
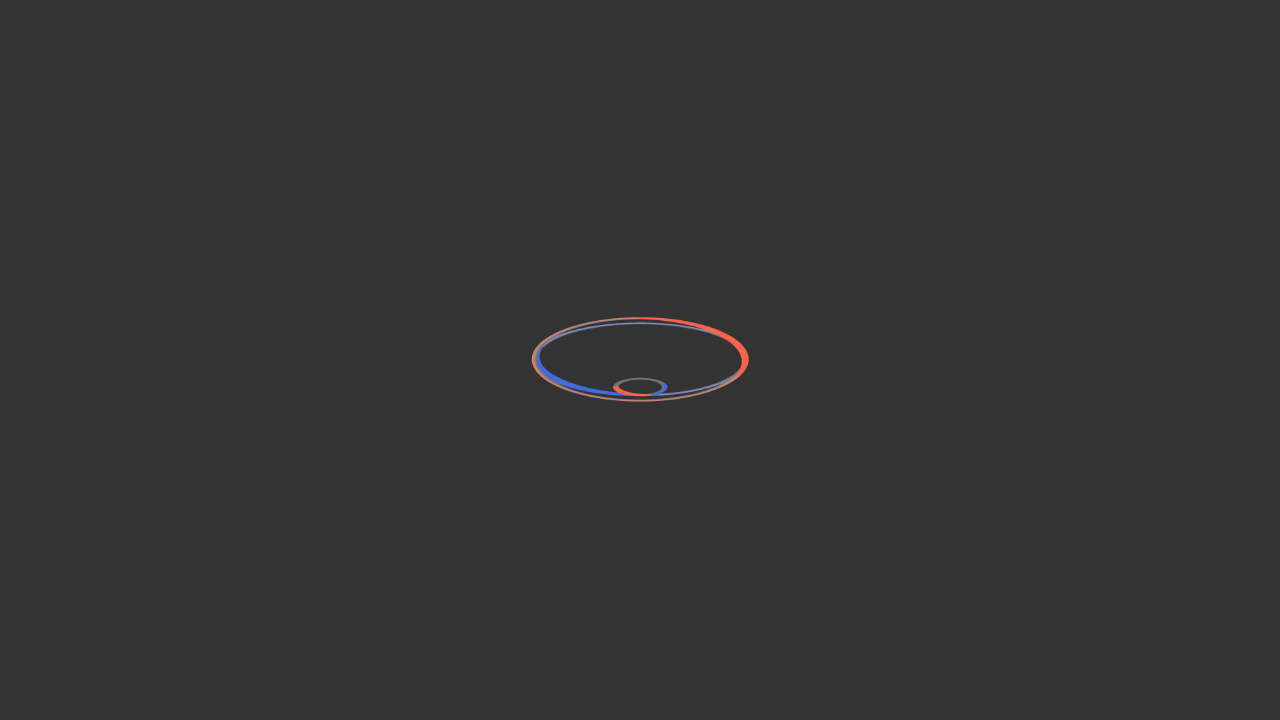

Retrieved focused element HTML content
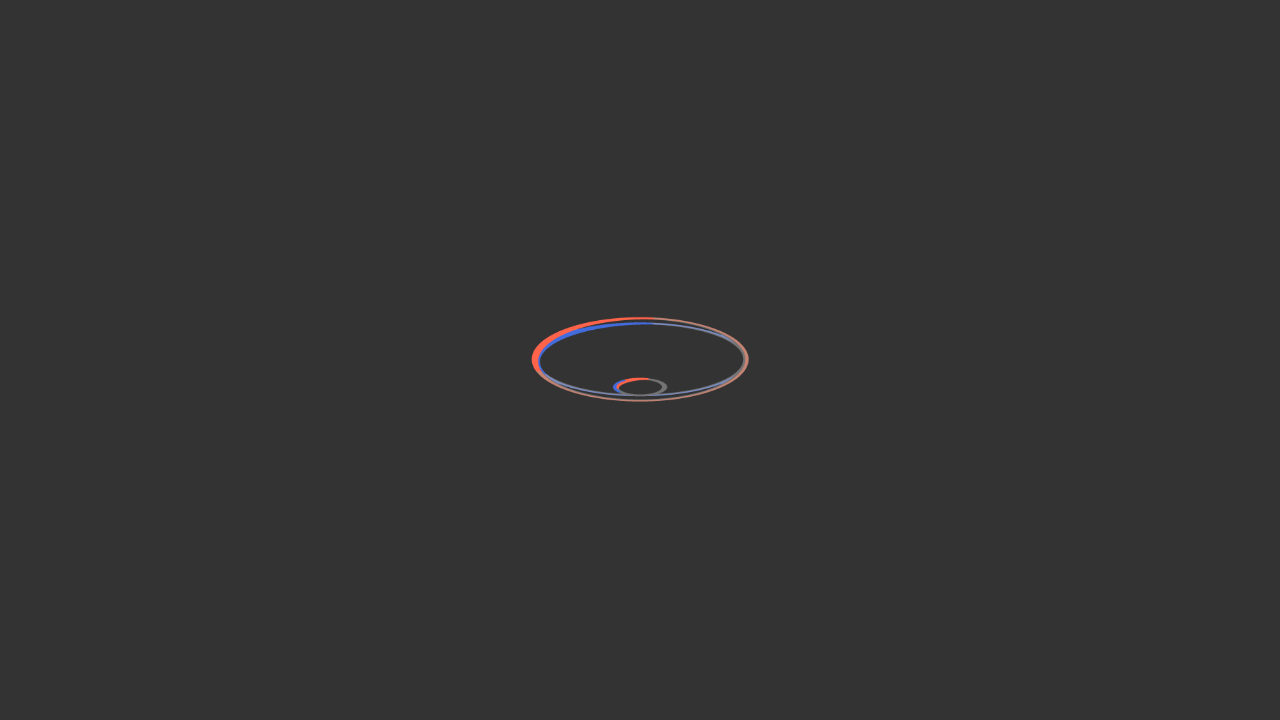

Verified focus moved to expected element in tab order
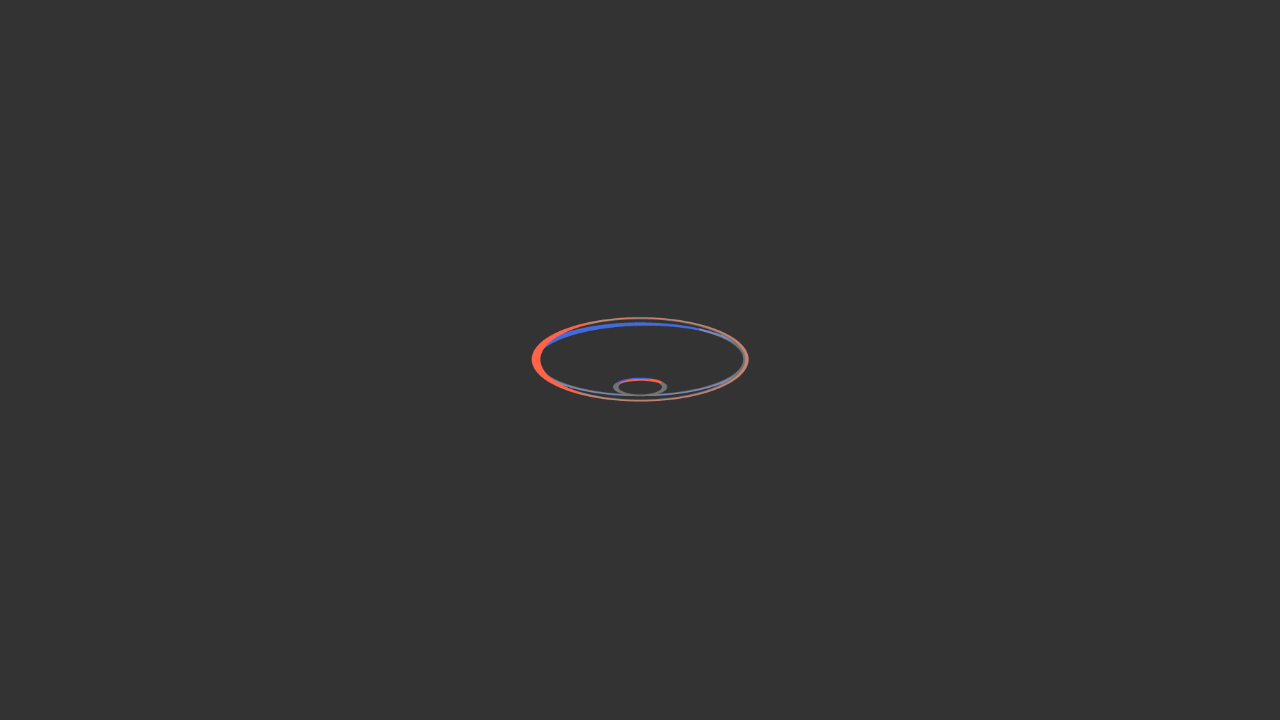

Pressed TAB key to move focus to next element
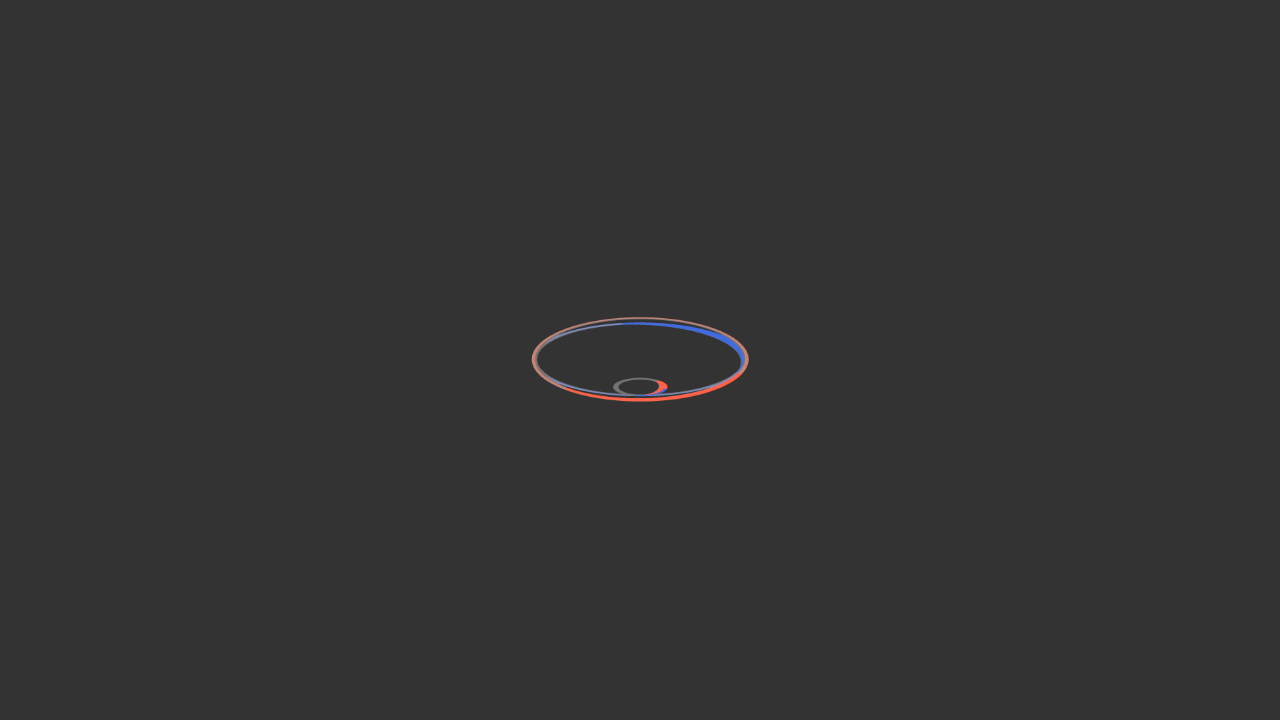

Retrieved focused element HTML content
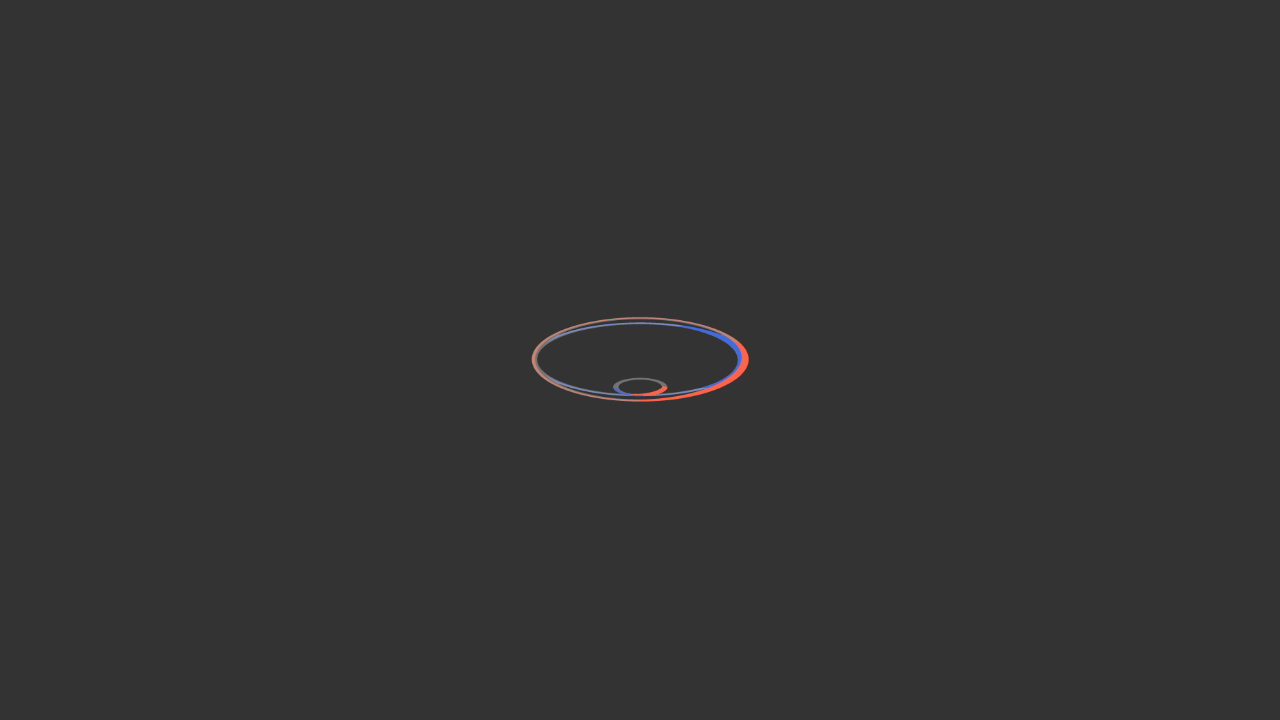

Verified focus moved to expected element in tab order
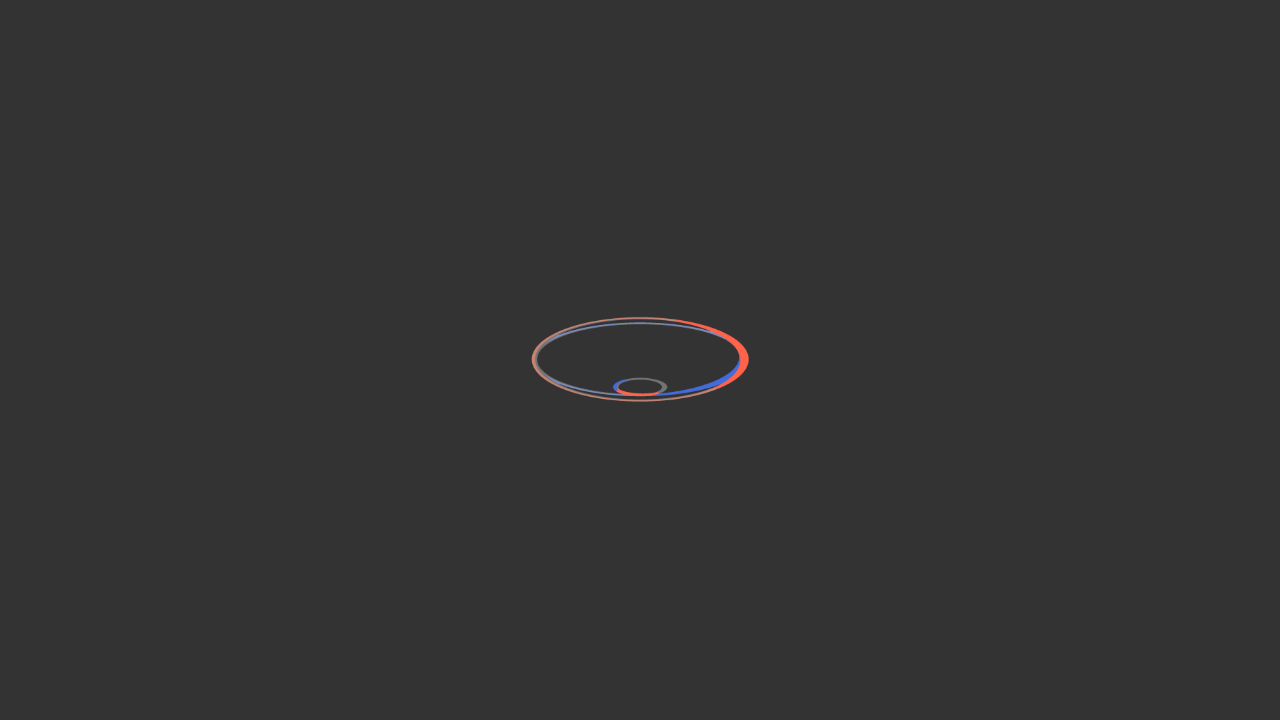

Pressed TAB key to move focus to next element
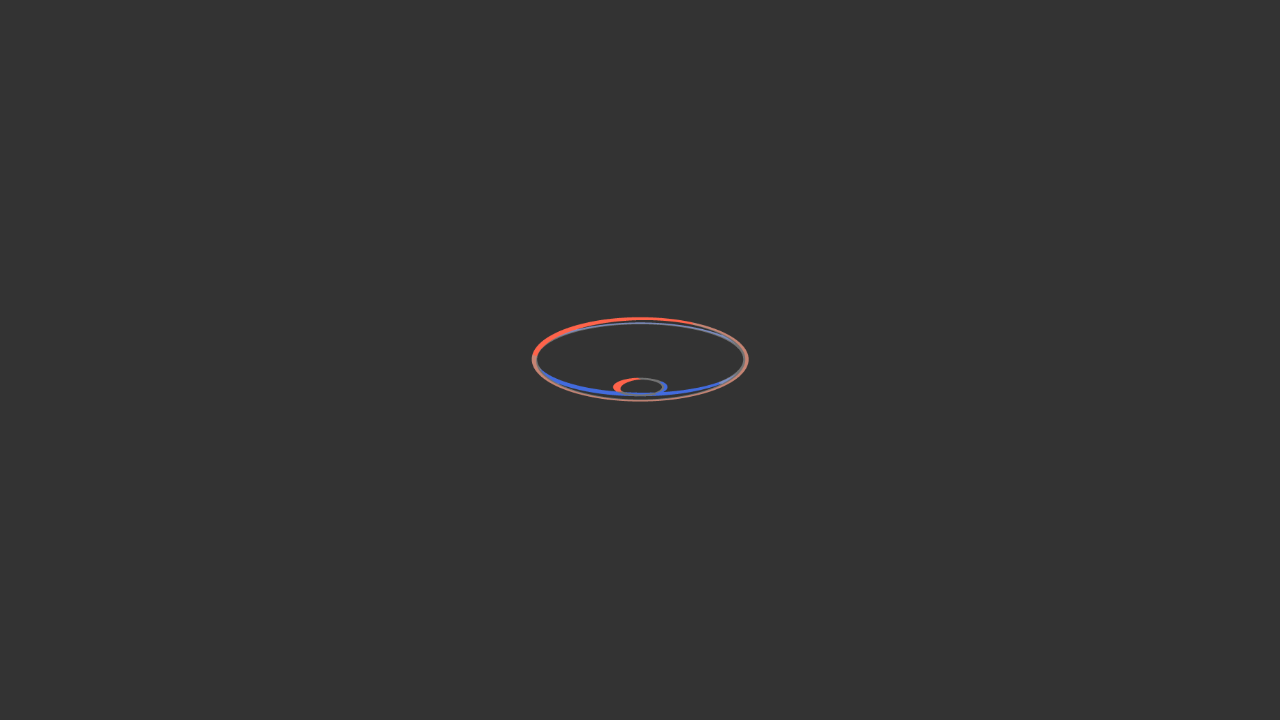

Retrieved focused element HTML content
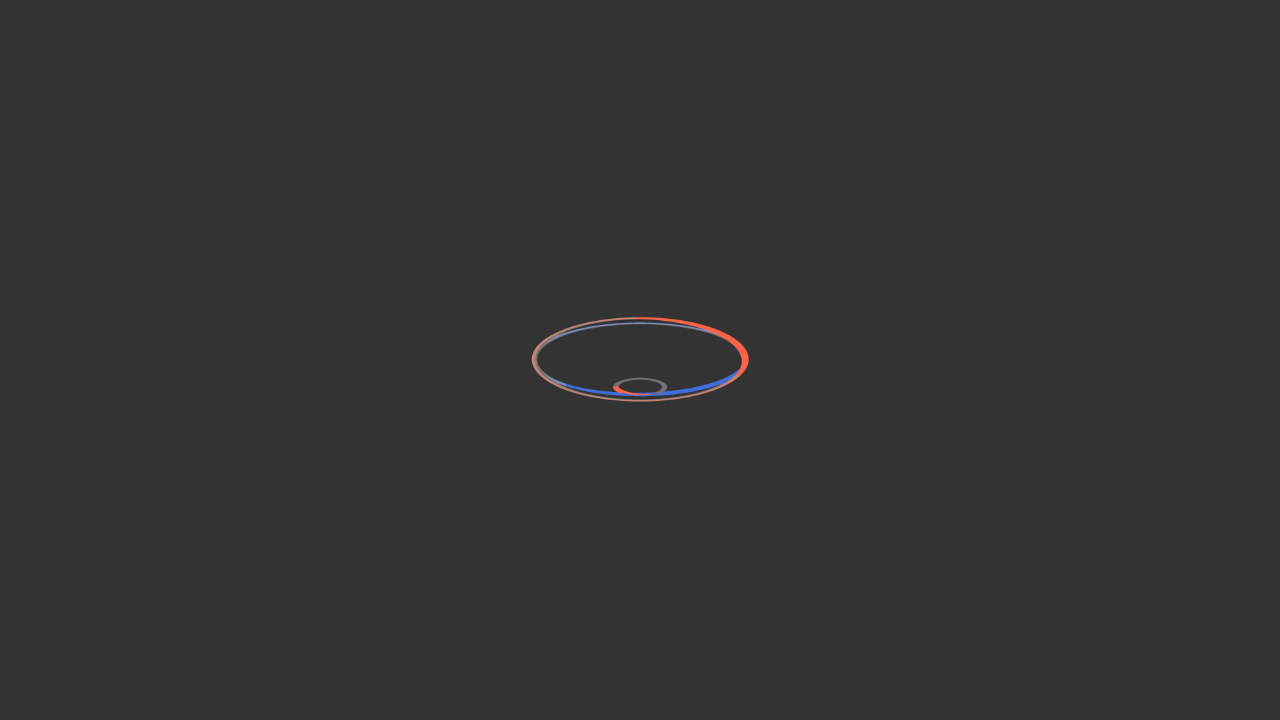

Verified focus moved to expected element in tab order
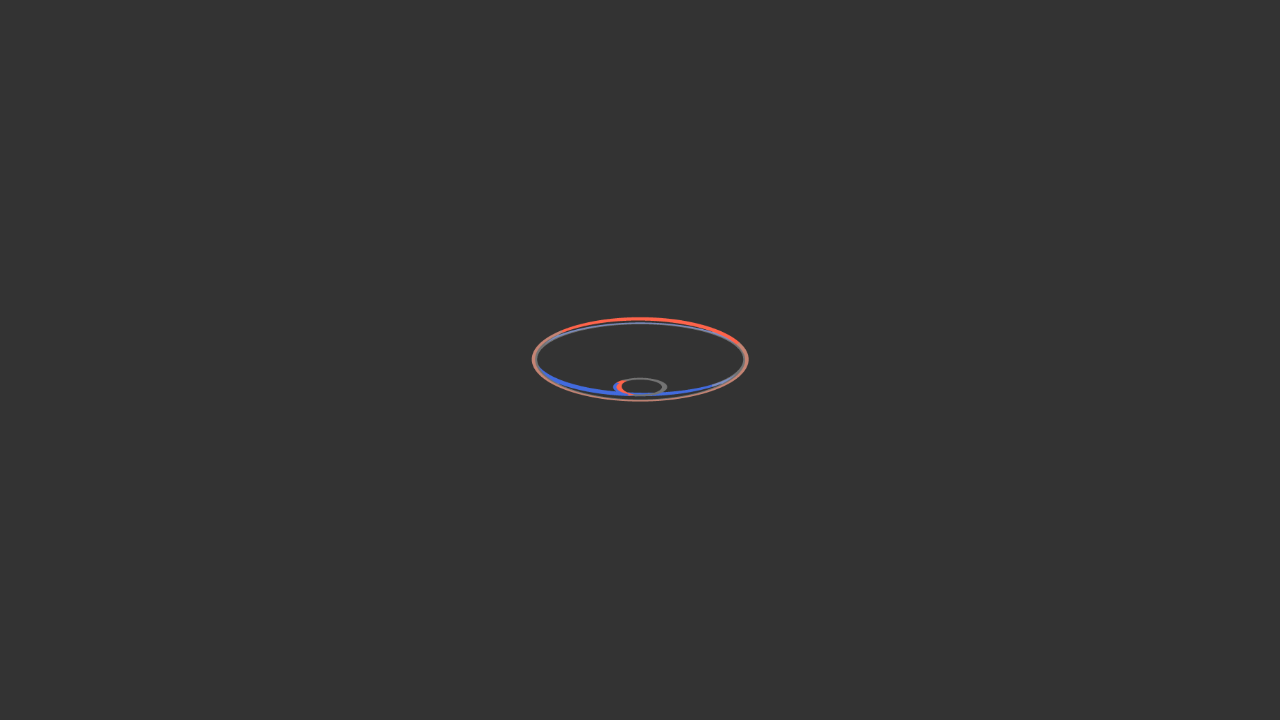

Pressed TAB key to move focus to next element
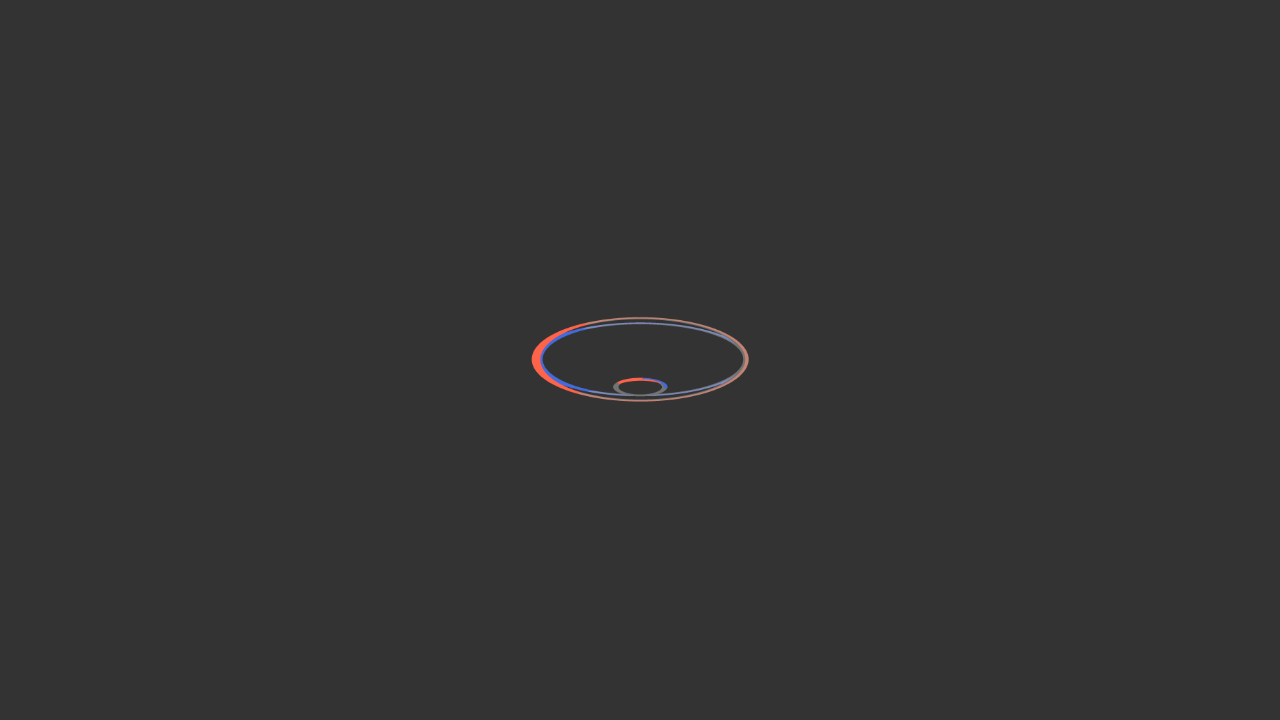

Retrieved focused element HTML content
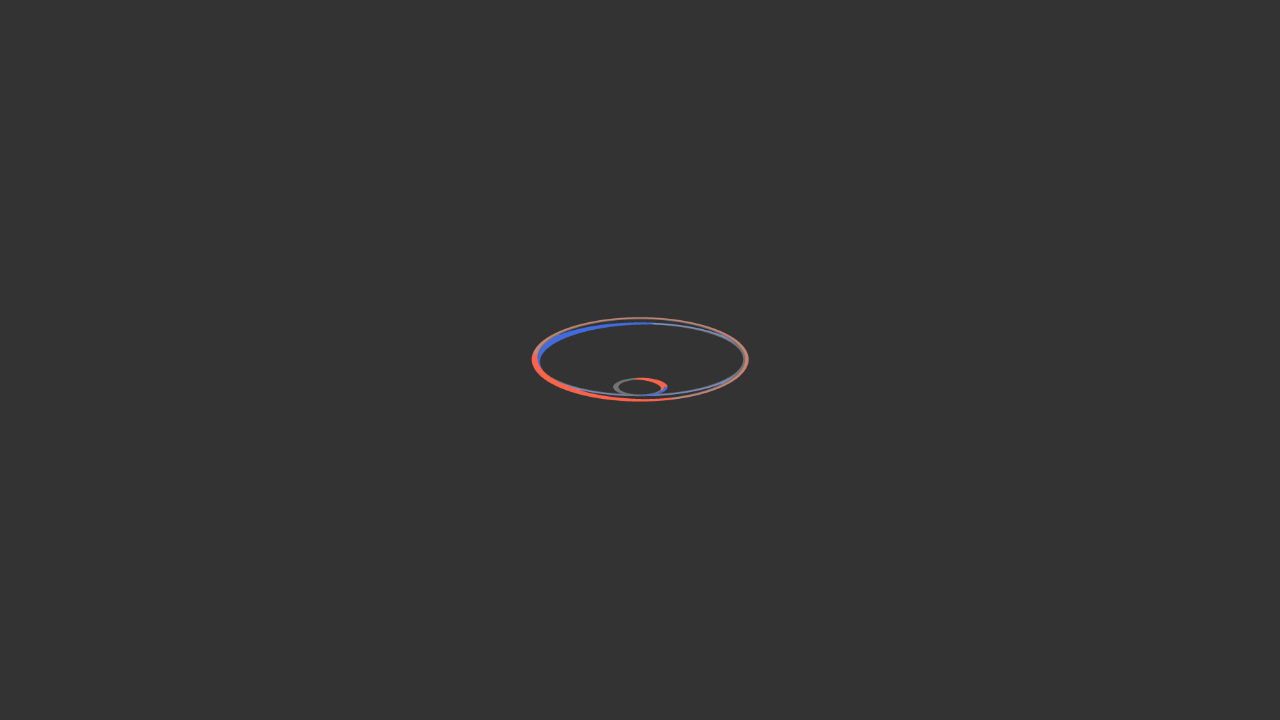

Verified focus moved to expected element in tab order
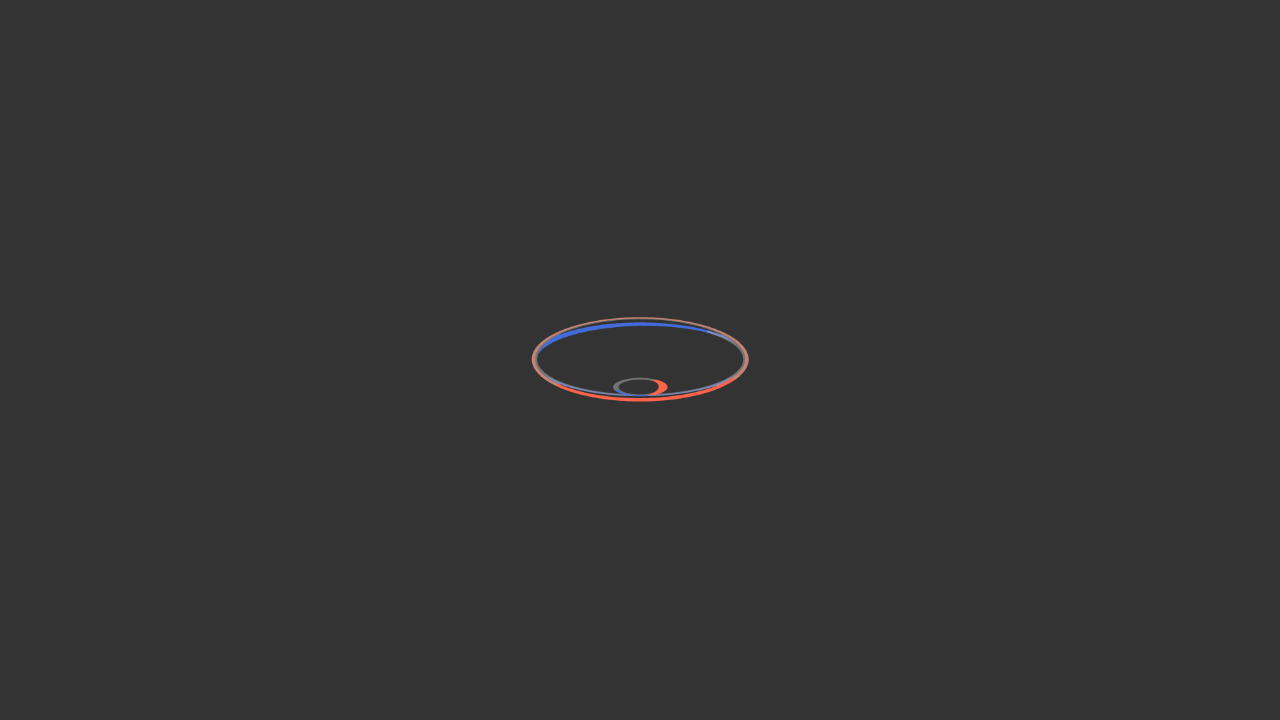

Pressed TAB key to move focus to next element
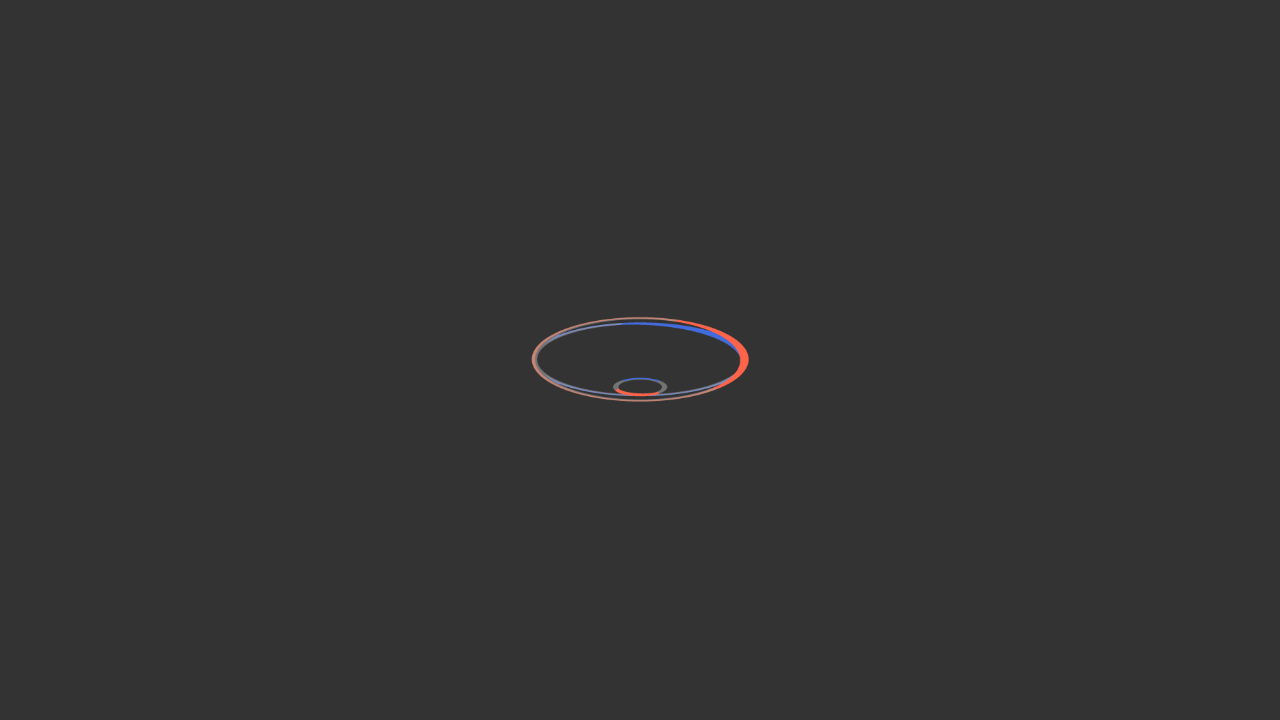

Retrieved focused element HTML content
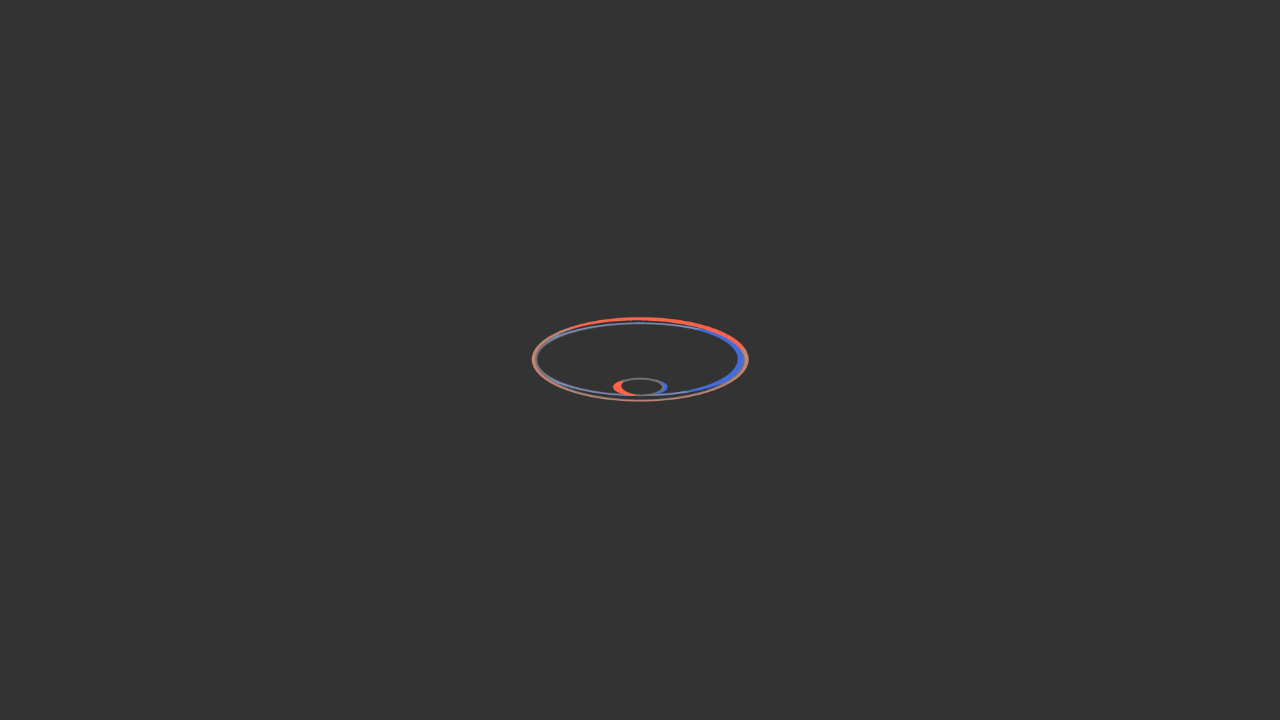

Verified focus moved to expected element in tab order
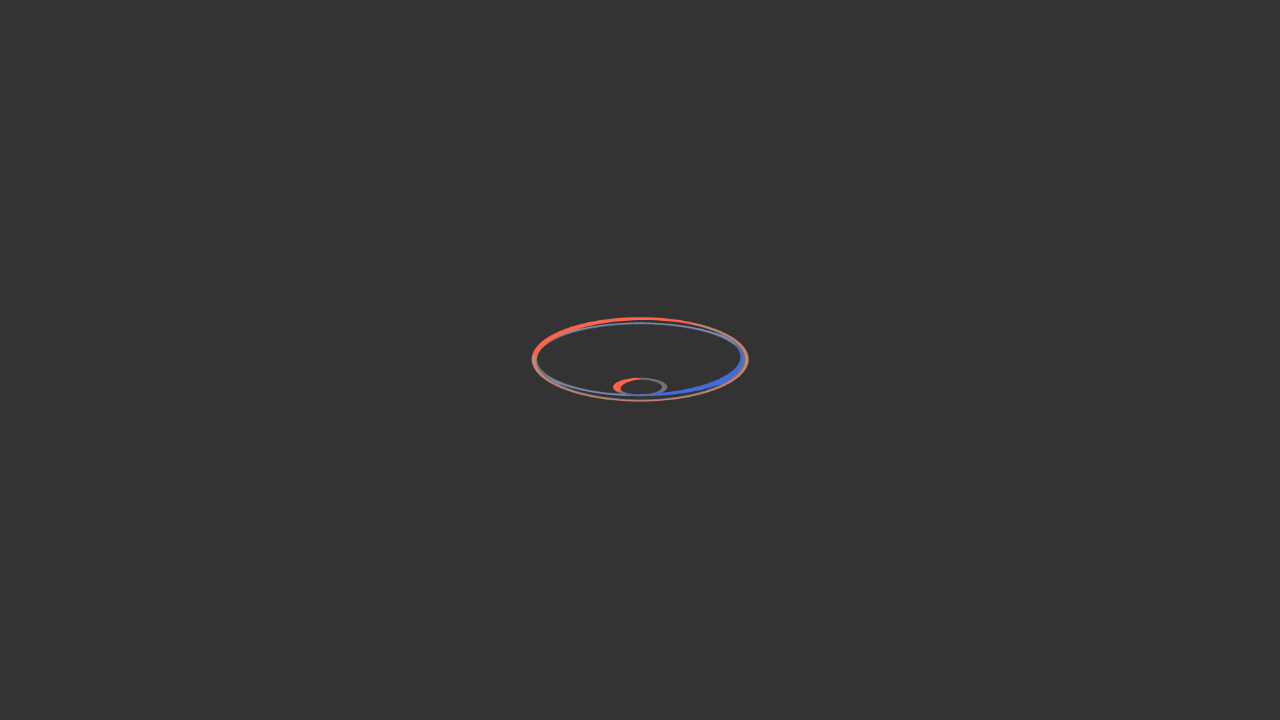

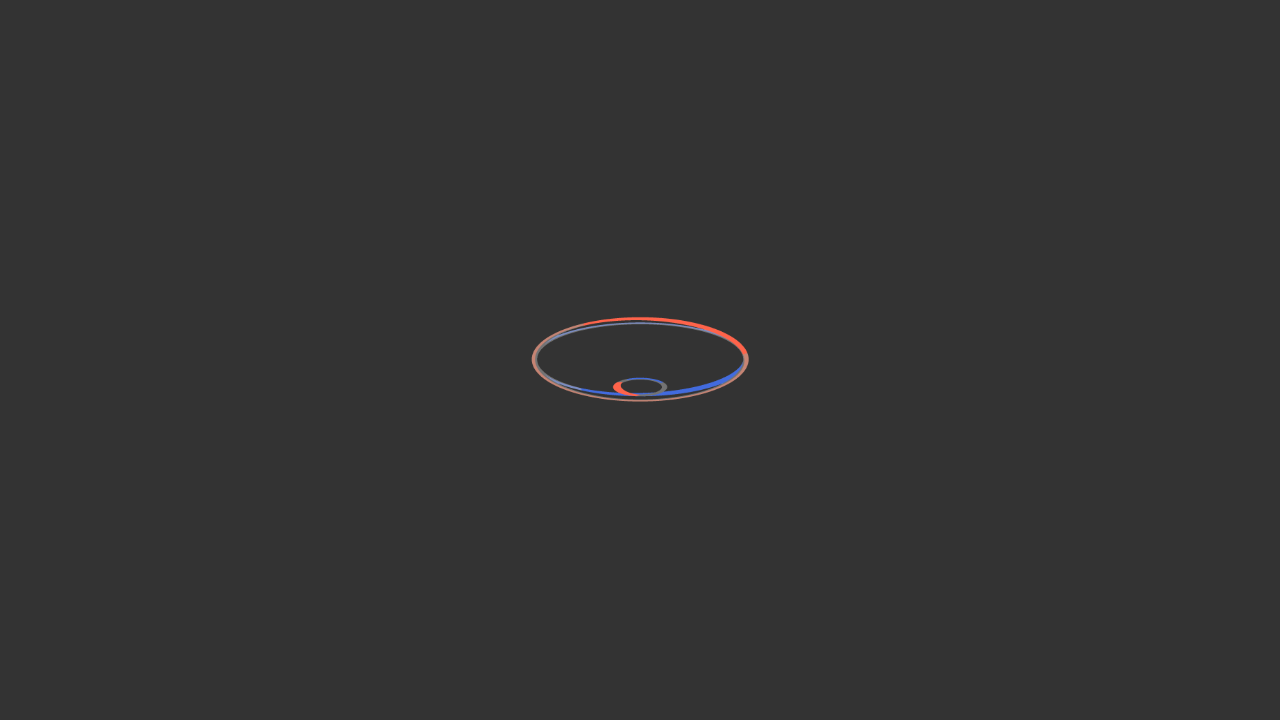